Navigates to Salesforce India homepage and verifies the page loads

Starting URL: https://www.salesforce.com/in/

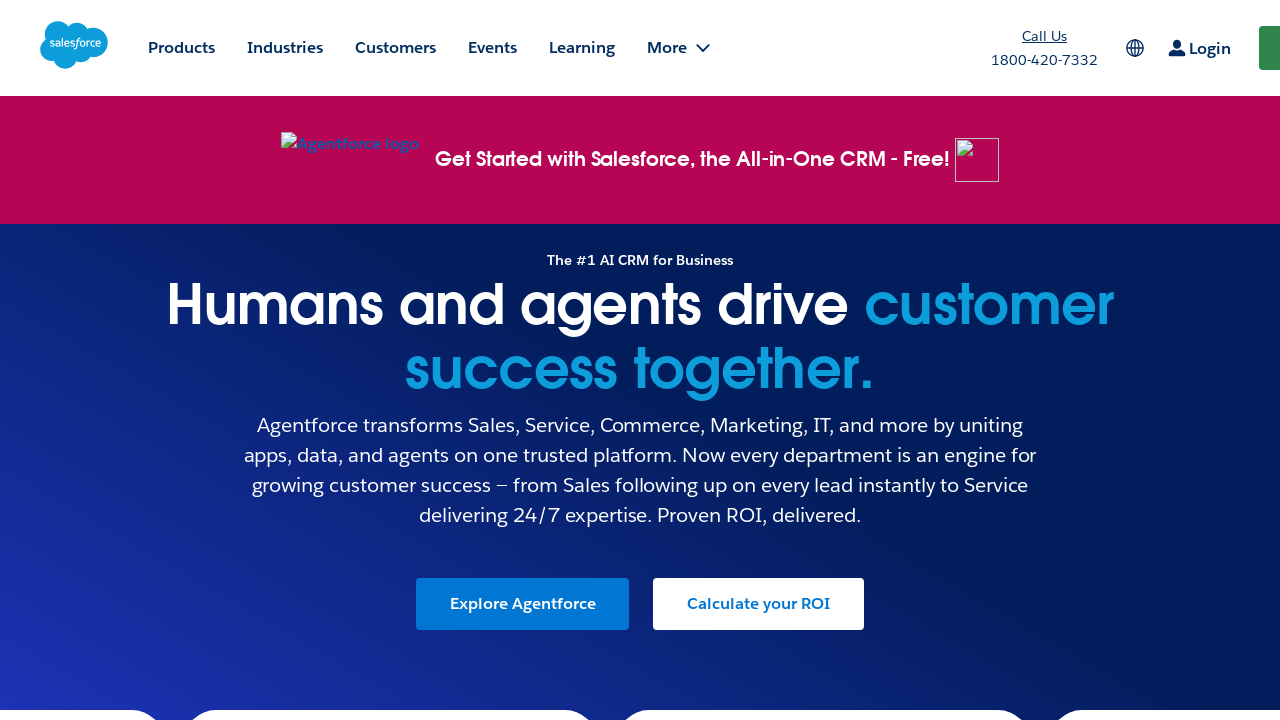

Waited for Salesforce India homepage to load (domcontentloaded state)
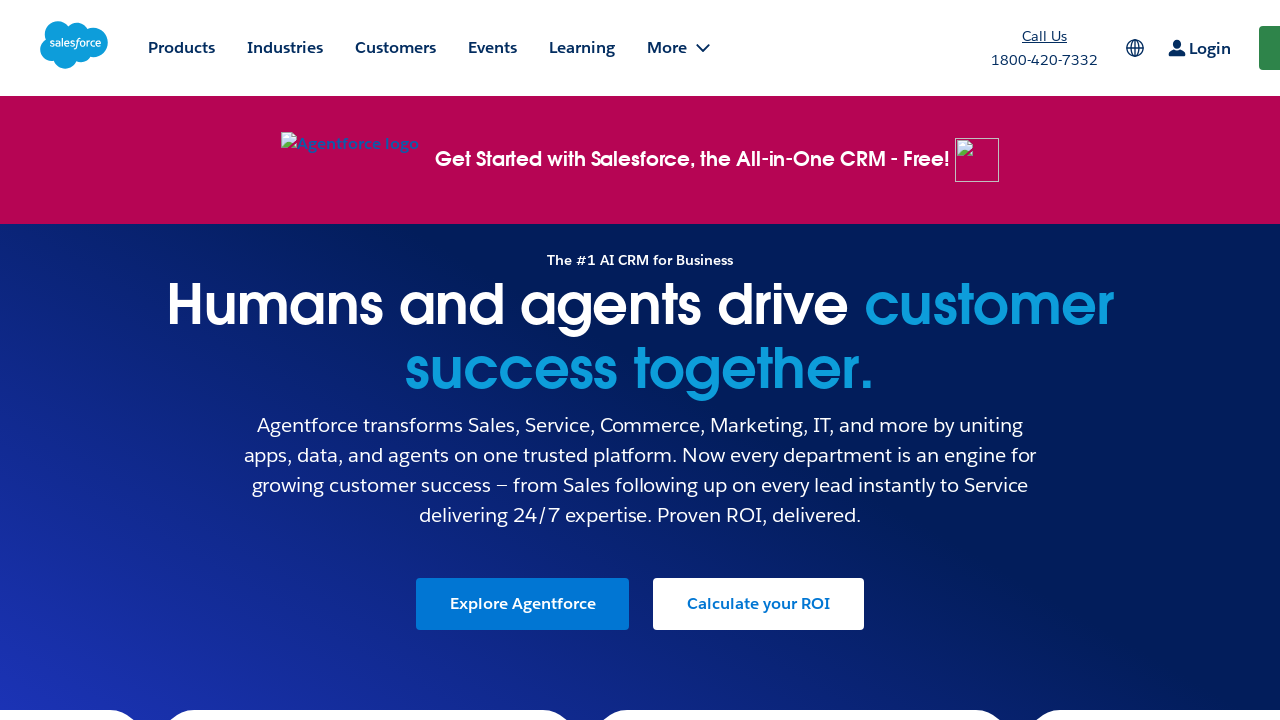

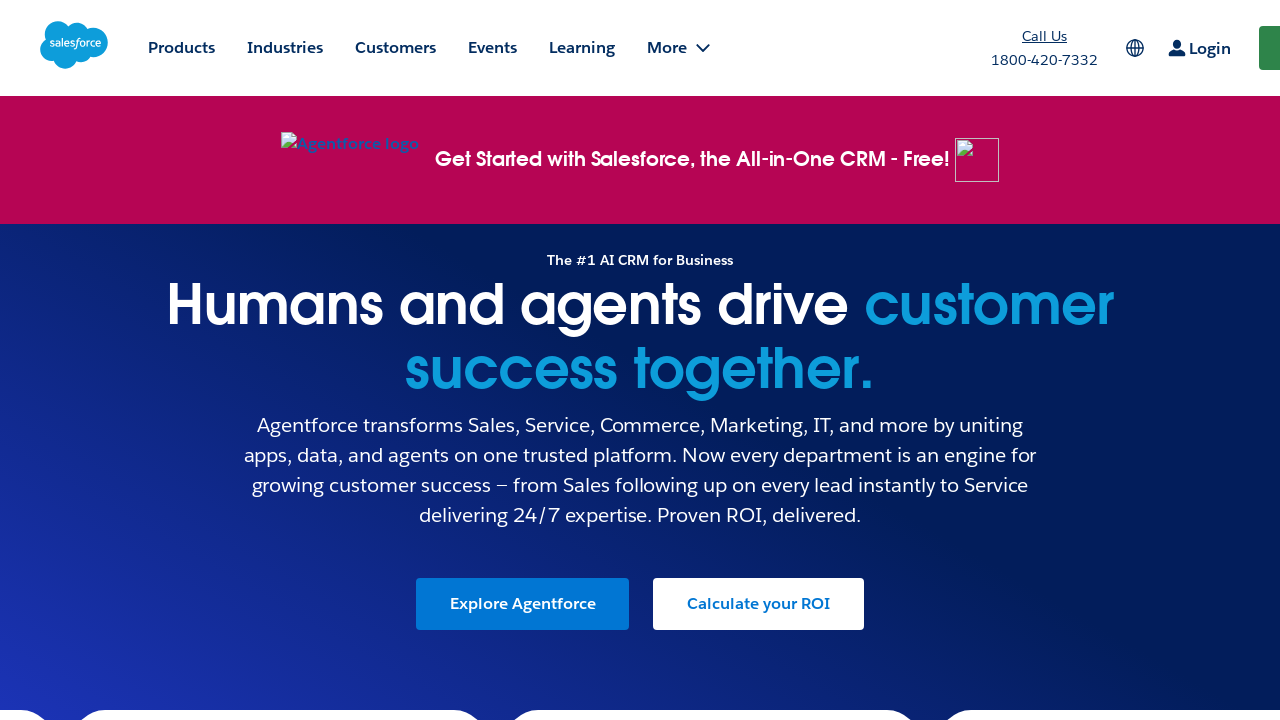